Tests iframe interaction on W3Schools tryit editor by switching to the iframe and clicking the "Try it" button to trigger an alert

Starting URL: https://www.w3schools.com/jsref/tryit.asp?filename=tryjsref_alert

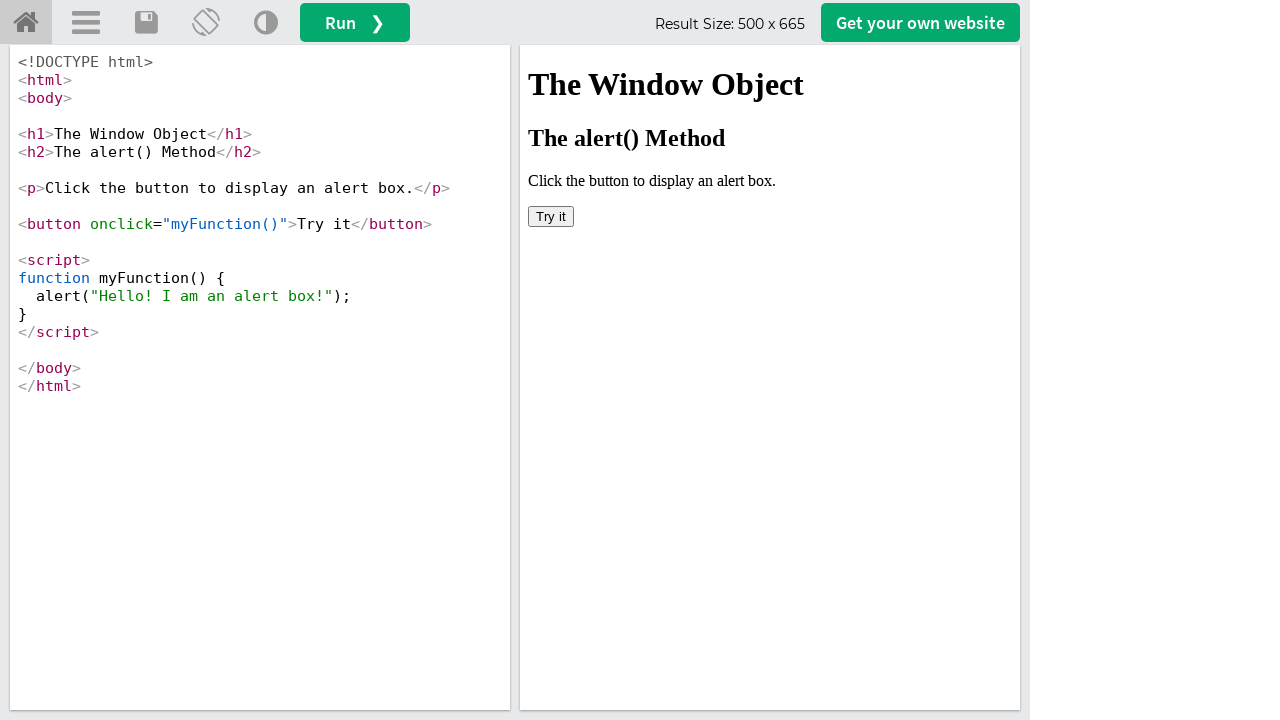

Located the first iframe on the W3Schools tryit editor page
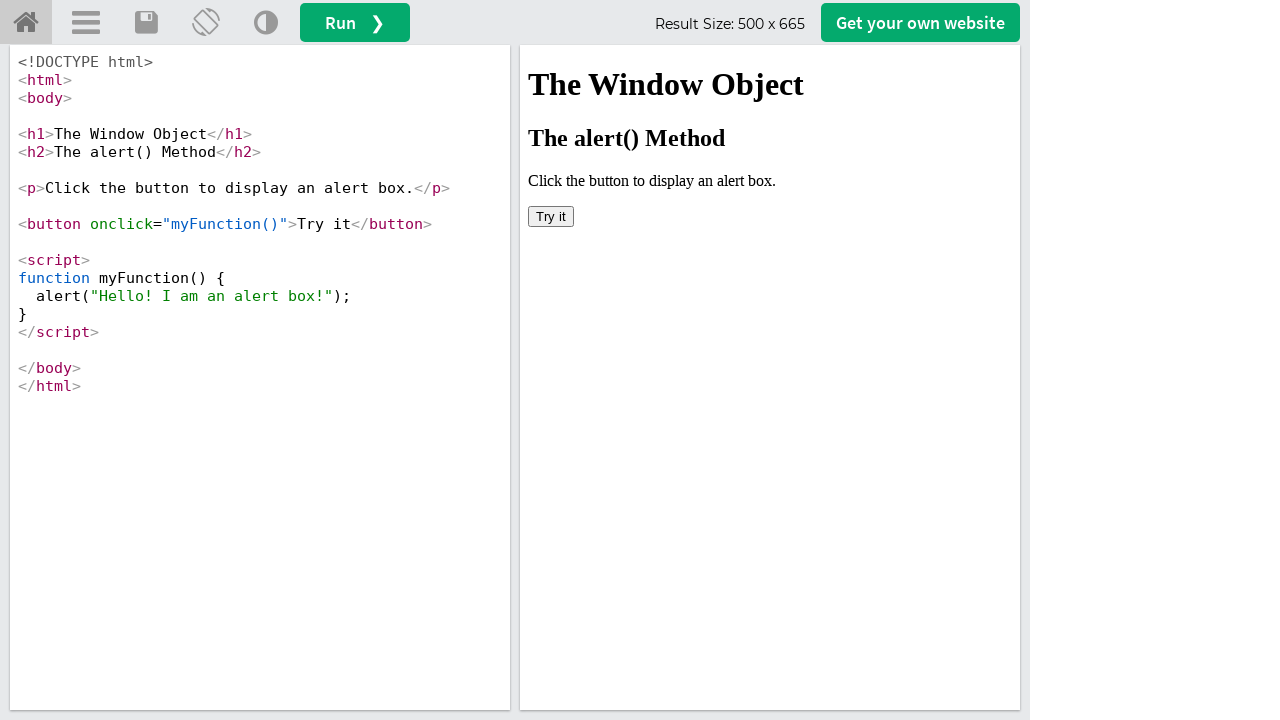

Clicked the 'Try it' button inside the iframe at (551, 216) on iframe >> nth=0 >> internal:control=enter-frame >> xpath=/html/body/button
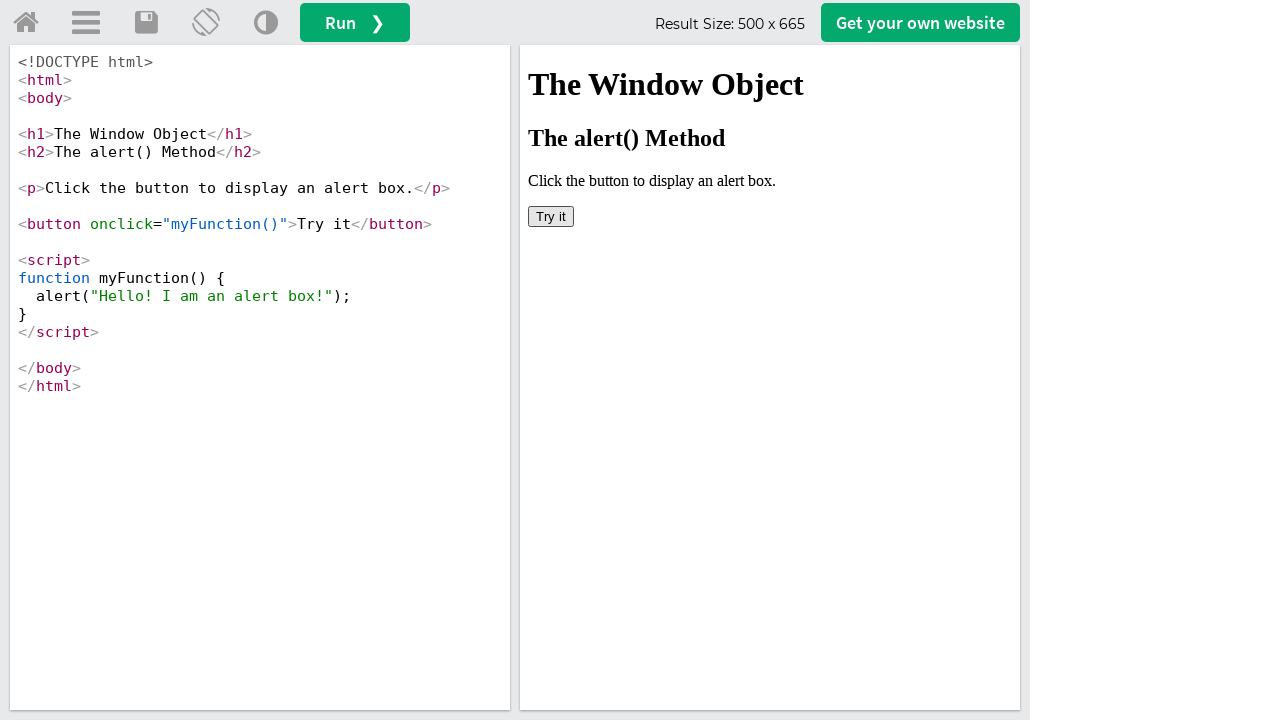

Set up dialog handler to accept the alert
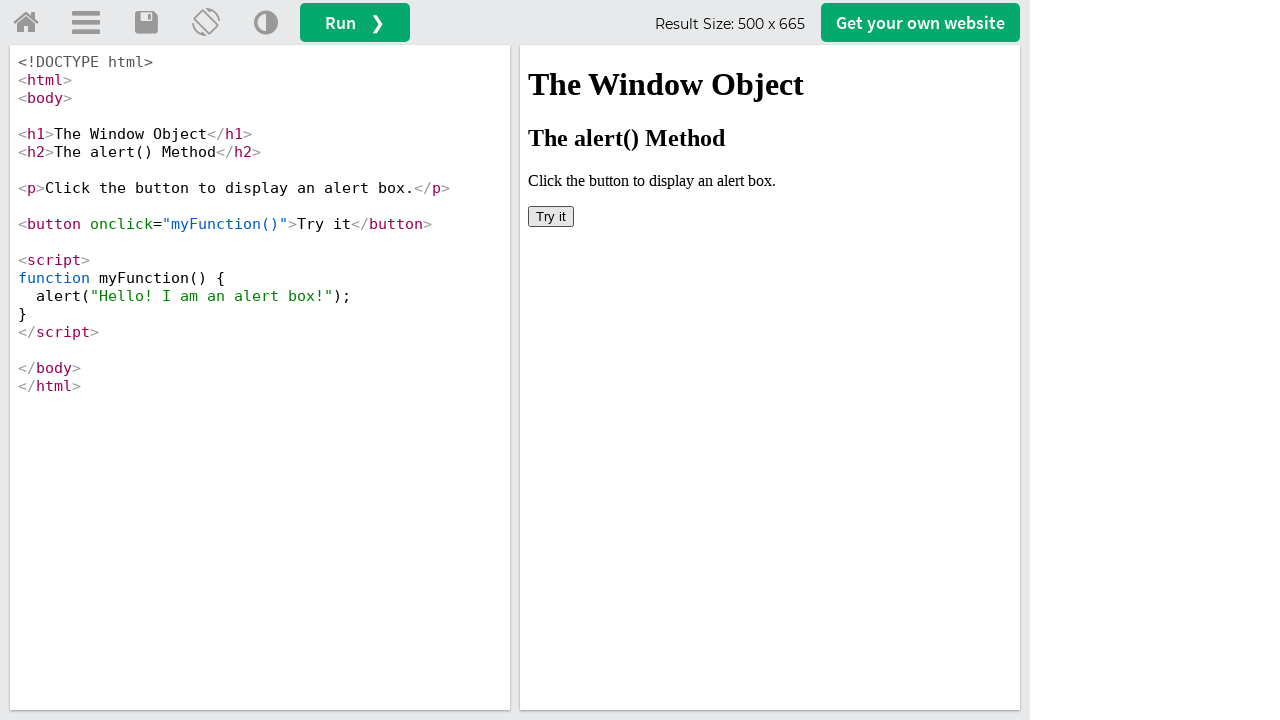

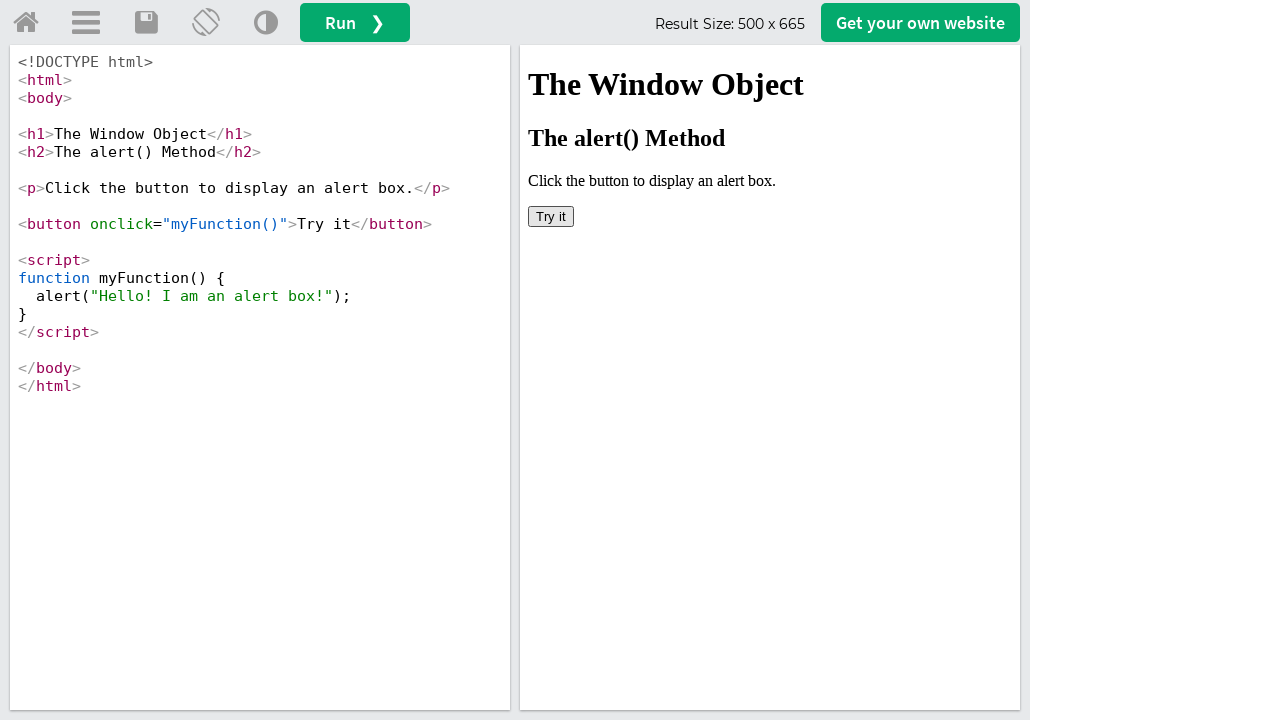